Tests the search filter functionality on a products table by entering a search term and verifying that the displayed results match the filter

Starting URL: https://rahulshettyacademy.com/seleniumPractise/#/offers

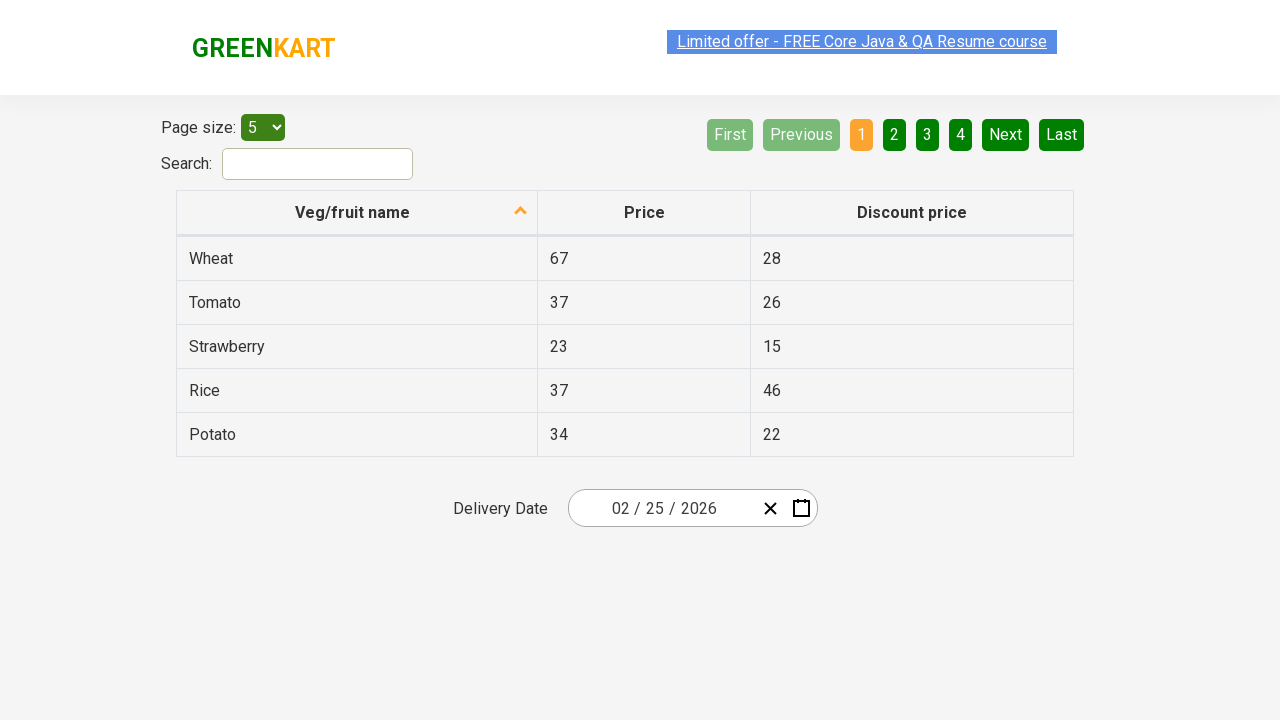

Filled search filter field with 'Banana' on #search-field
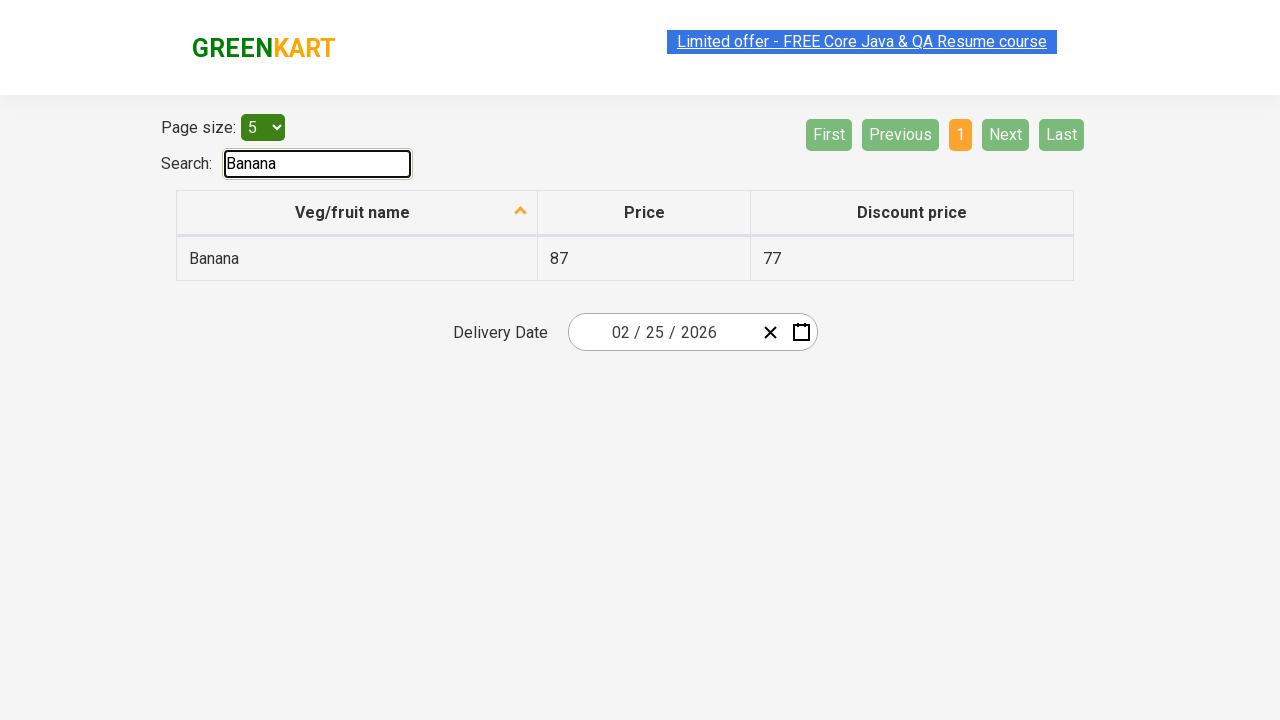

Waited 500ms for table to update with filtered results
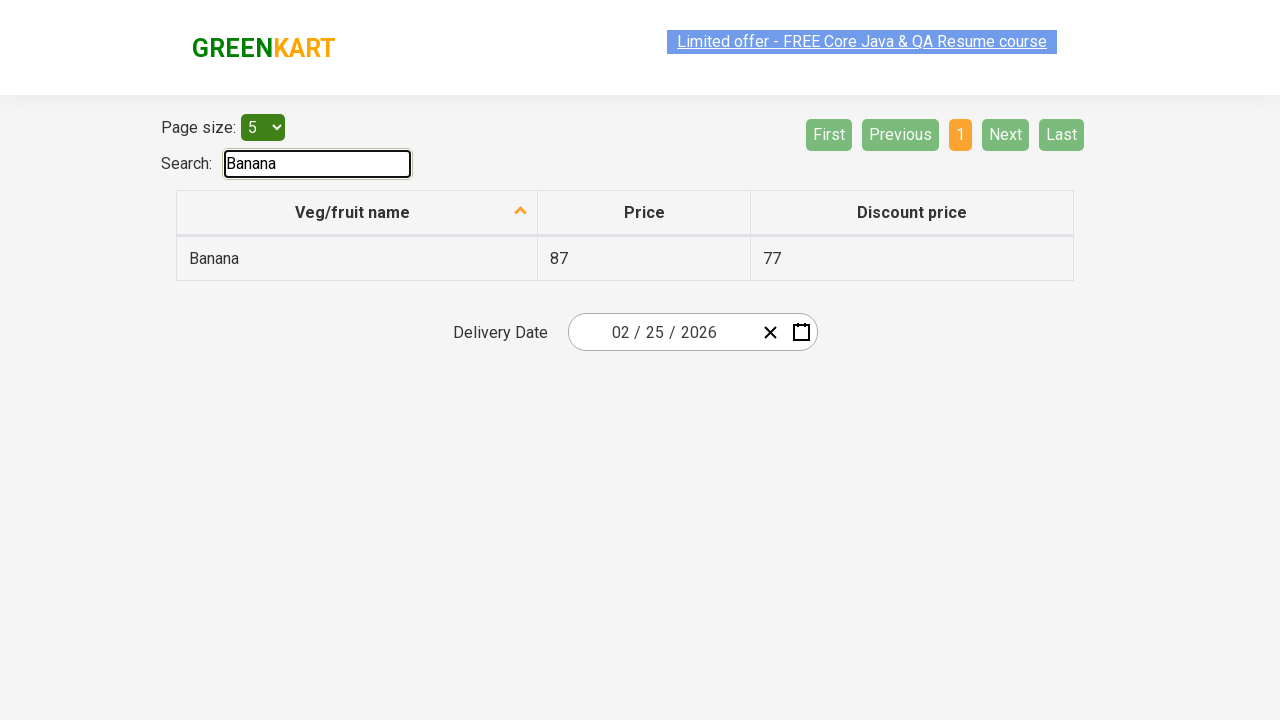

Retrieved all filtered product items from table
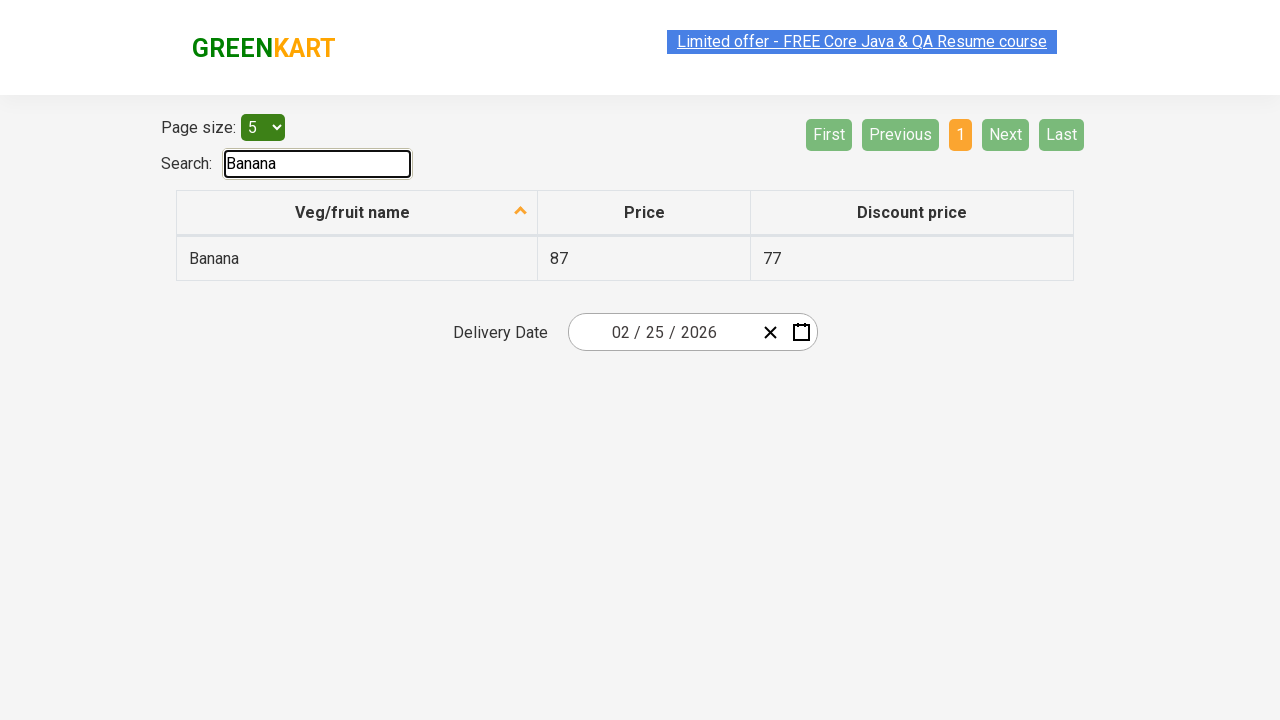

Verified filtered item contains 'Banana': Banana
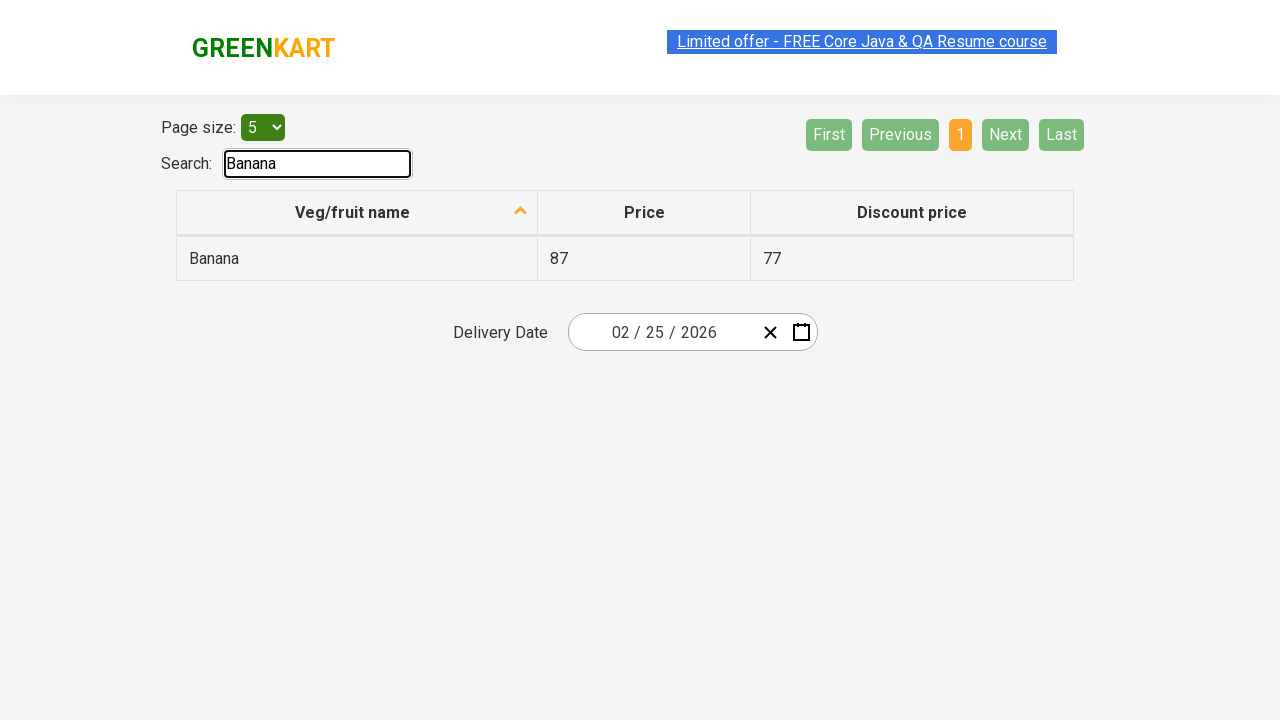

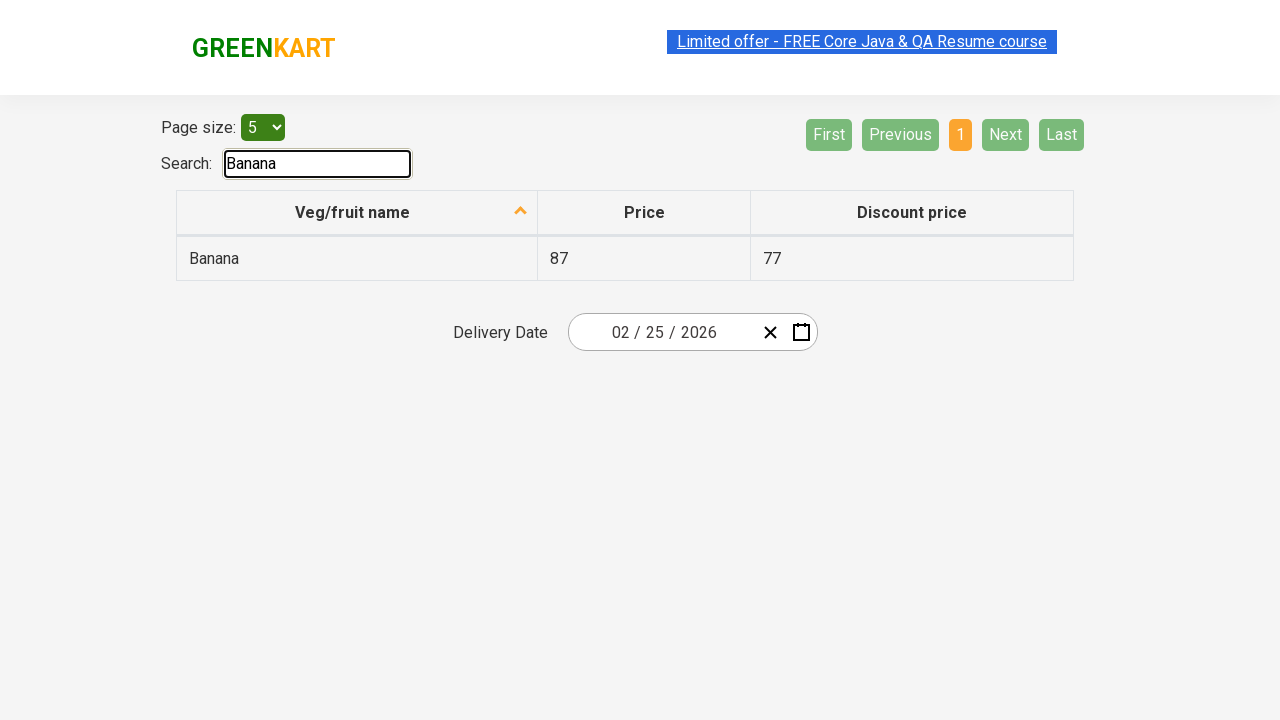